Tests the e-commerce practice page by navigating to it and verifying that a Cucumber product image is visible on the page.

Starting URL: https://rahulshettyacademy.com/seleniumPractise/#/

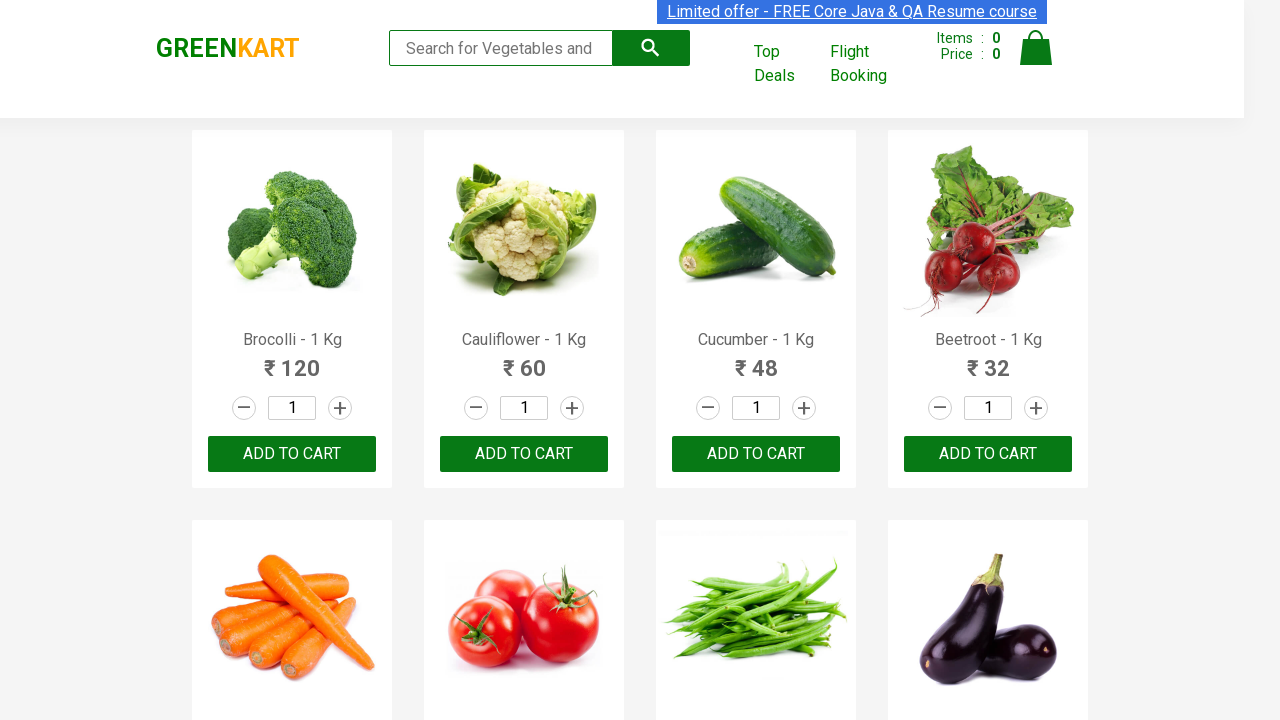

Navigated to e-commerce practice page
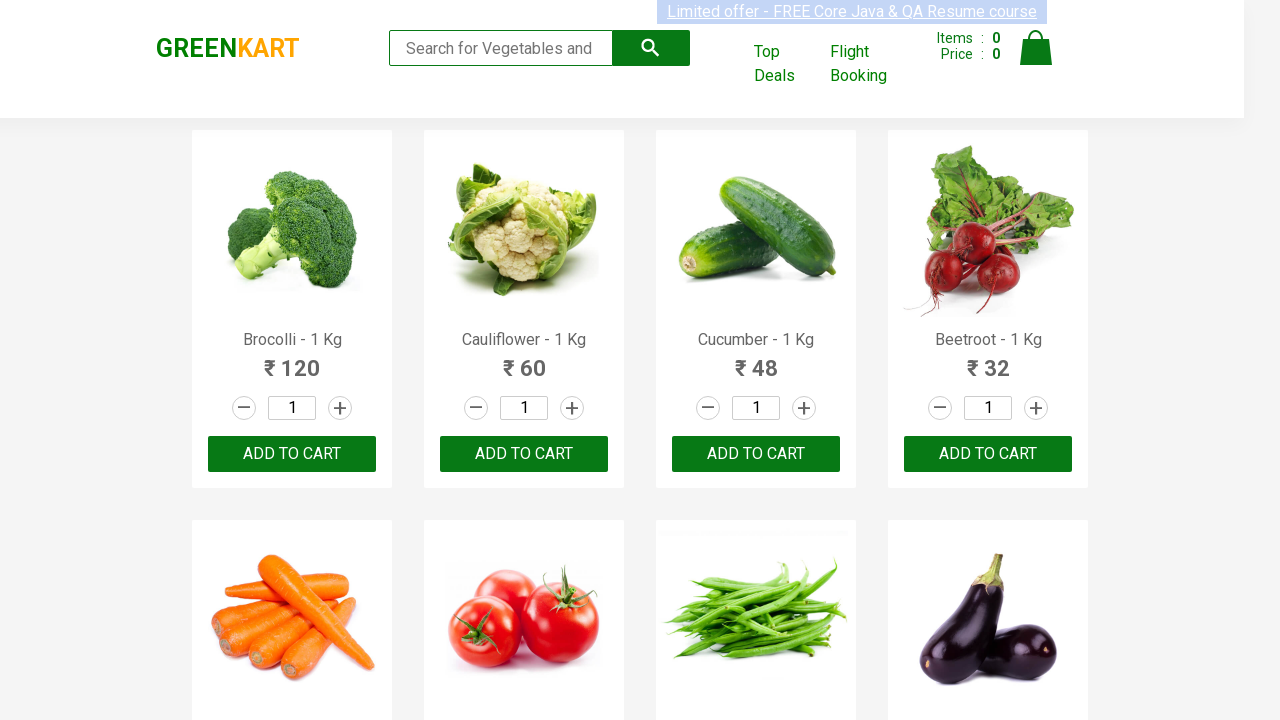

Waited for Cucumber product image to load
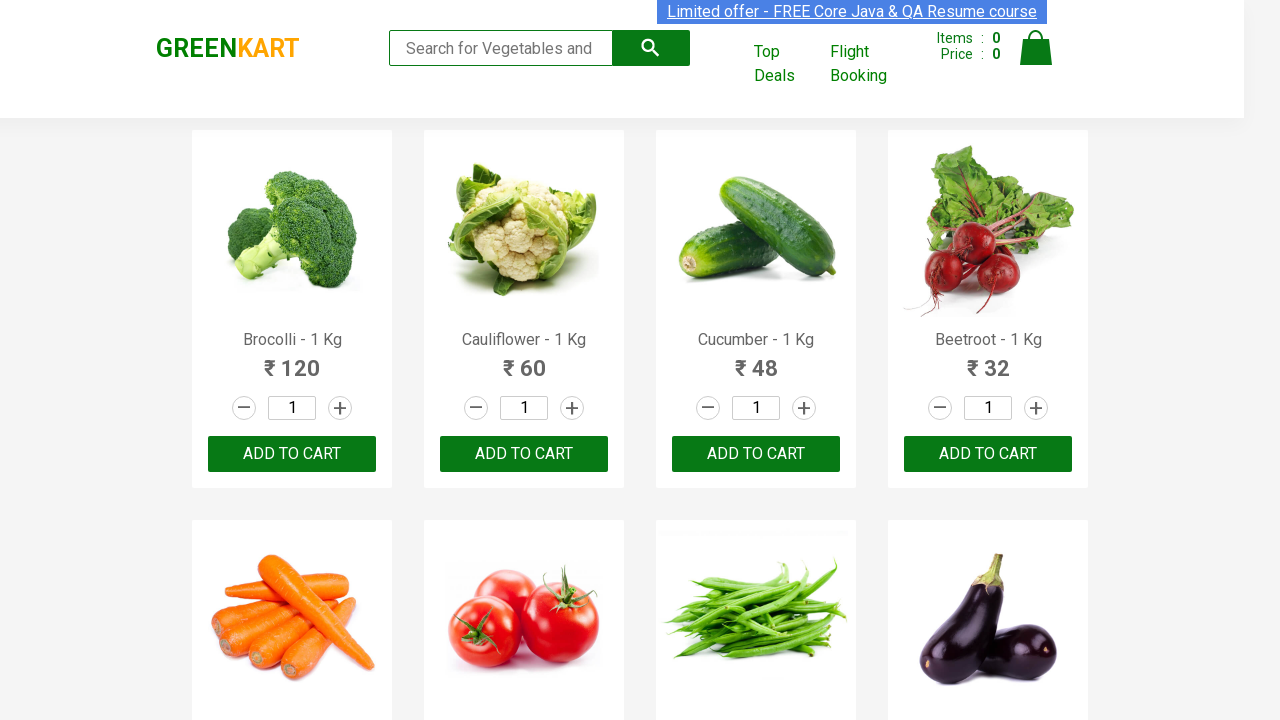

Verified Cucumber product image is visible on the page
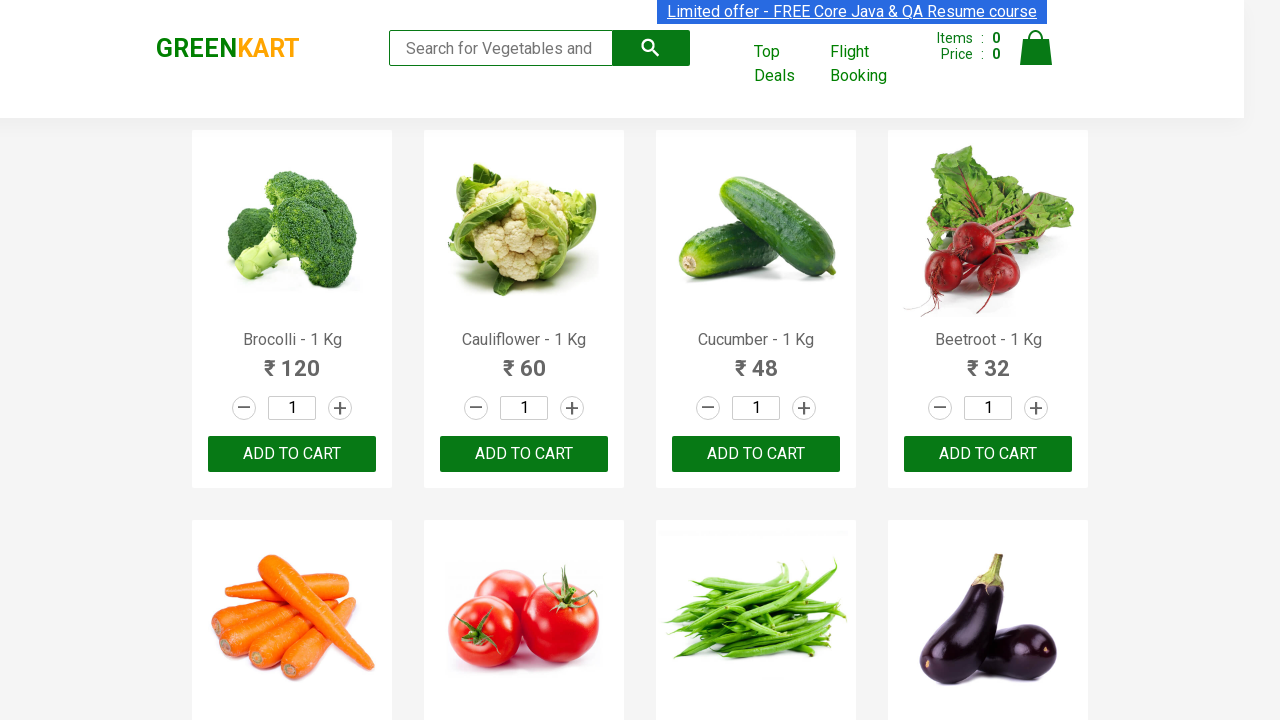

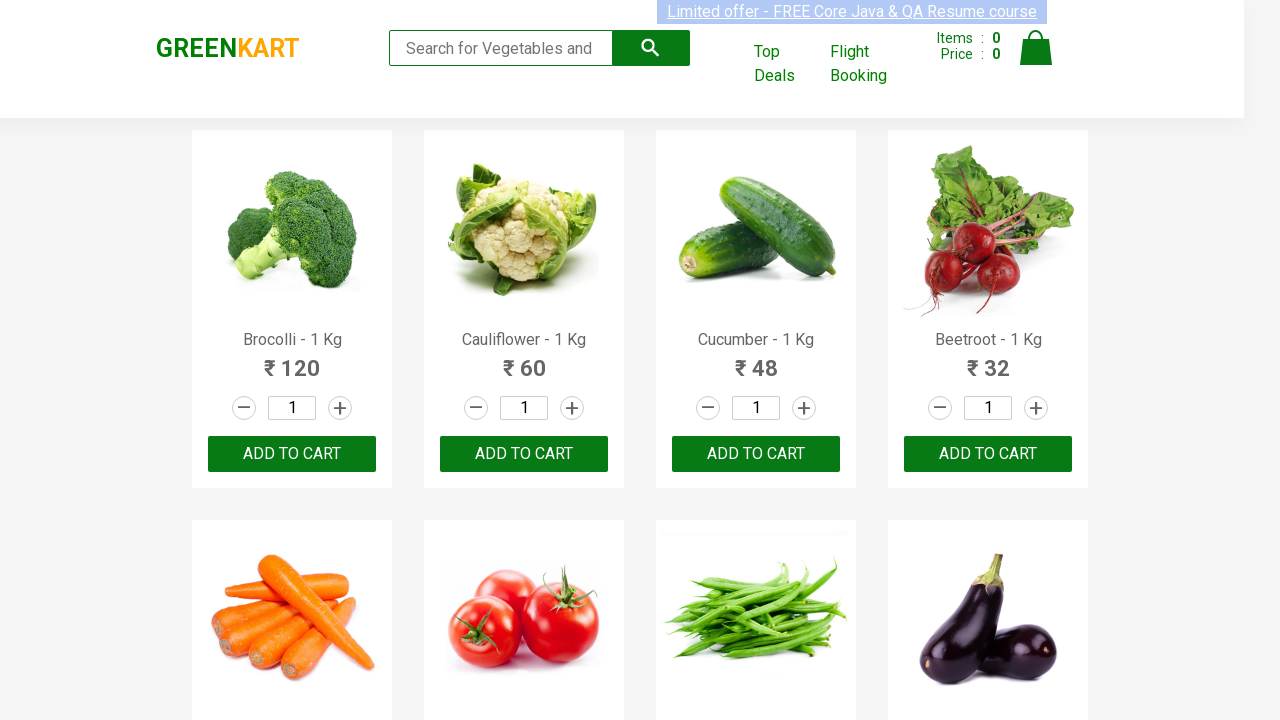